Navigates to the Company page and scrolls through the content

Starting URL: https://sagar-test-qa.vercel.app/company.html

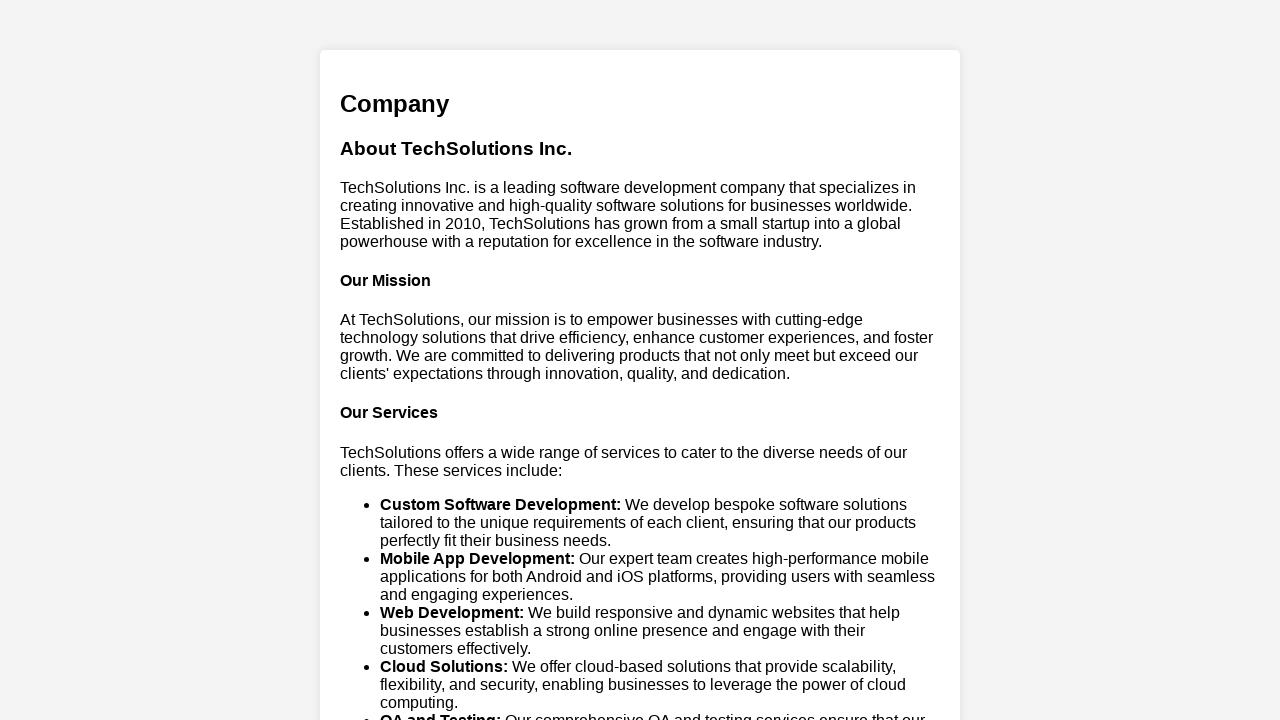

Navigated to Company page
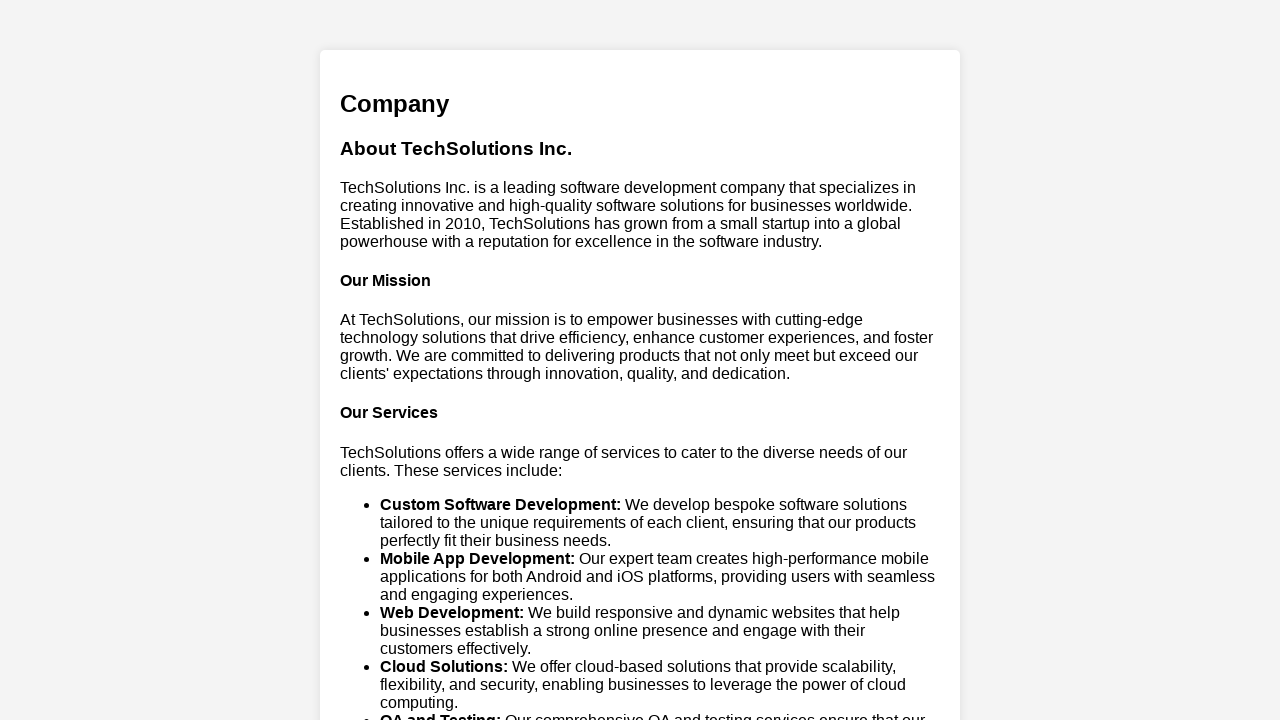

Scrolled to bottom of Company page
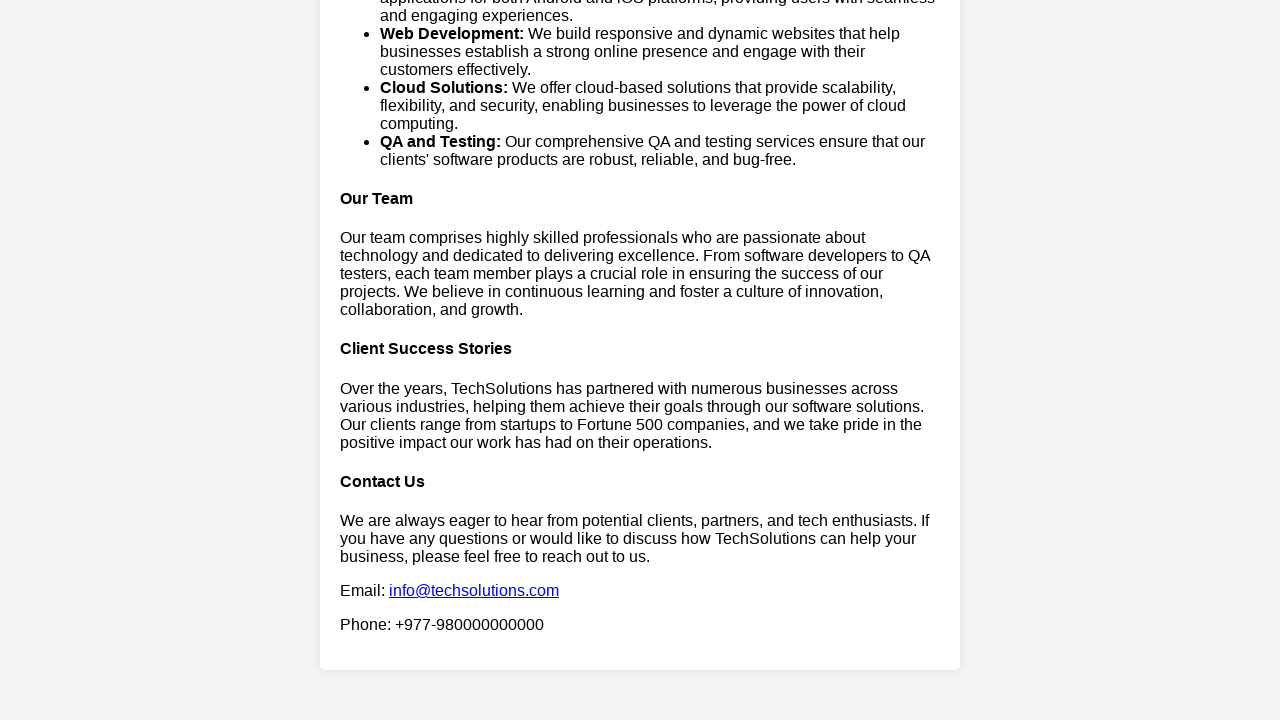

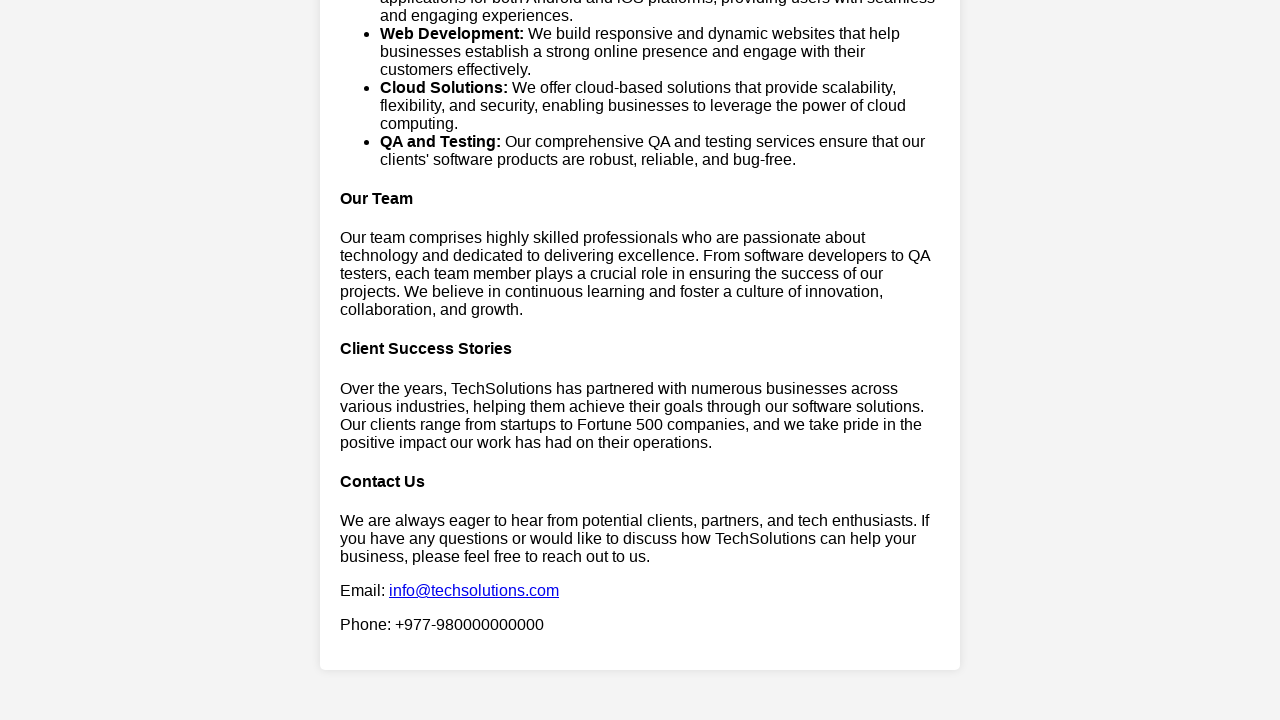